Tests drag and drop functionality by dragging an element from one location and dropping it onto another target element

Starting URL: https://crossbrowsertesting.github.io/drag-and-drop.html

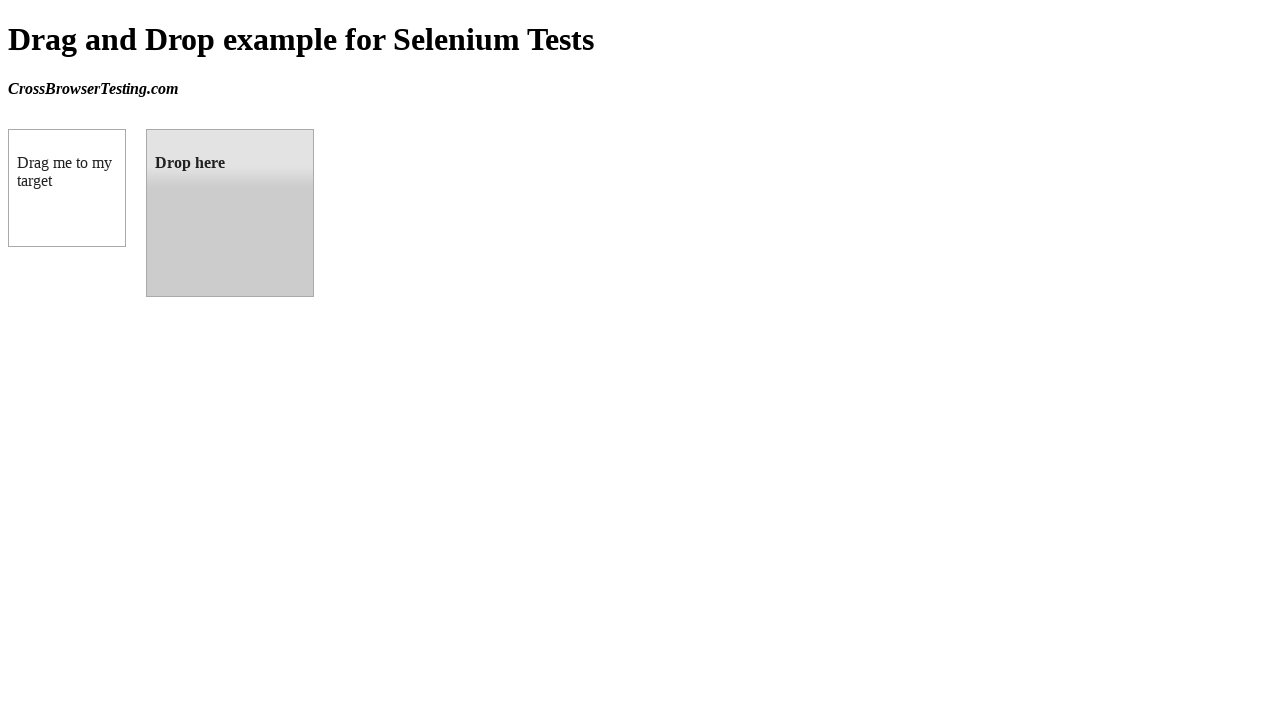

Navigated to drag and drop test page
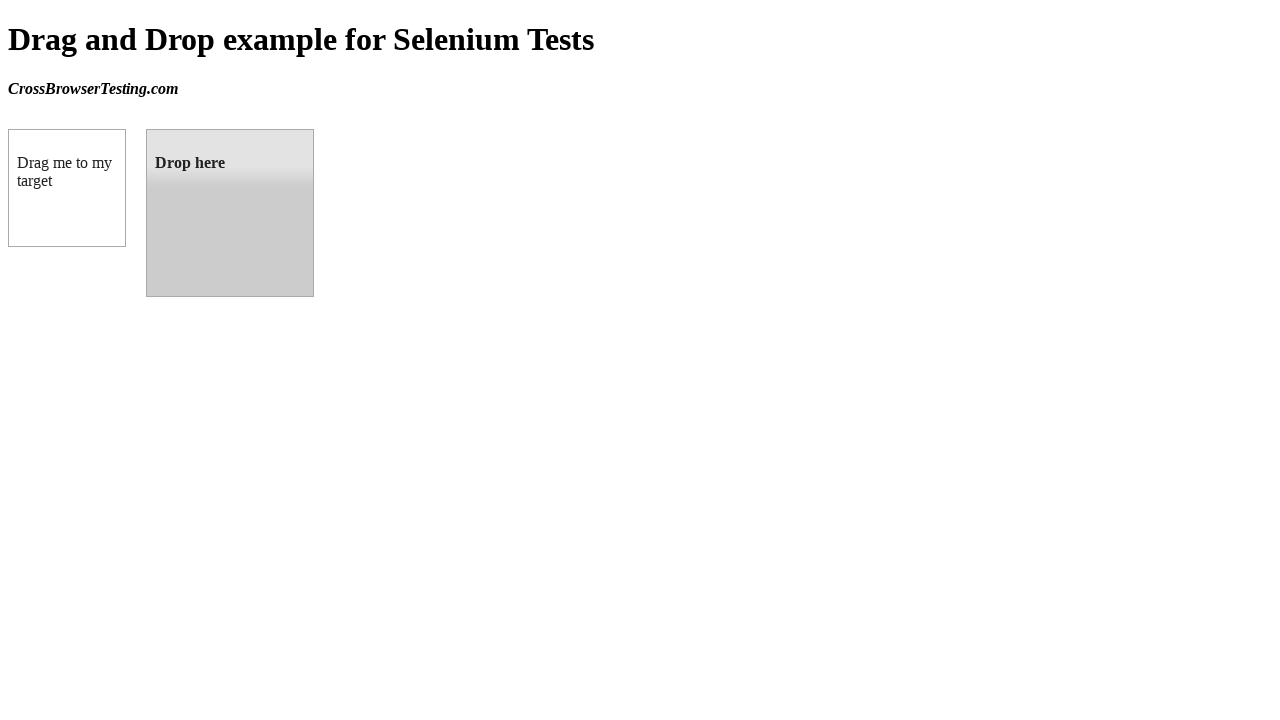

Located draggable element
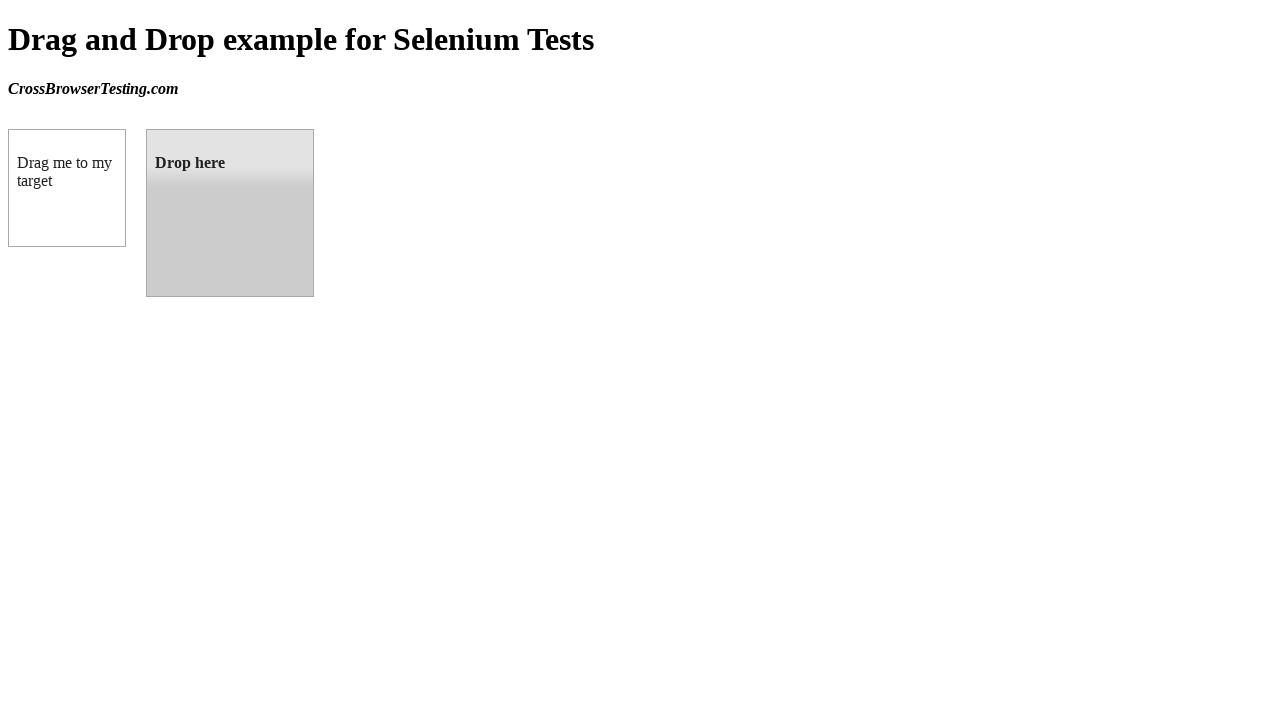

Located droppable target element
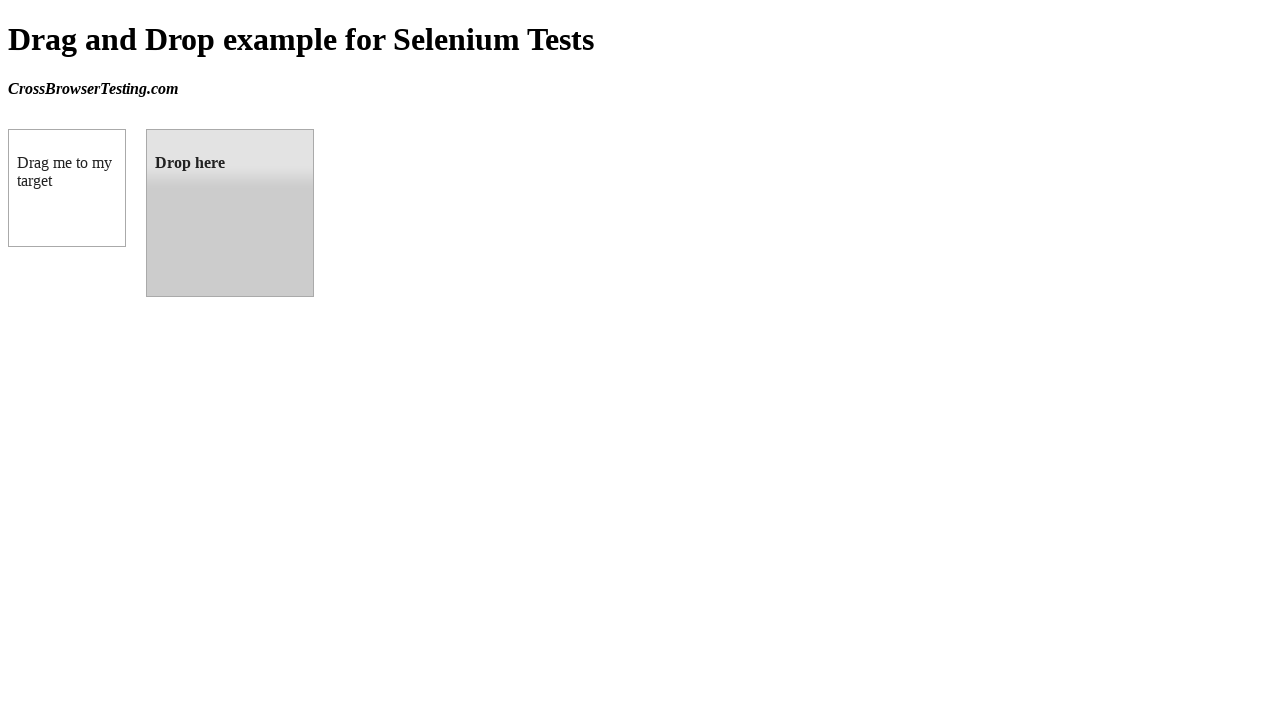

Dragged element to drop target at (230, 213)
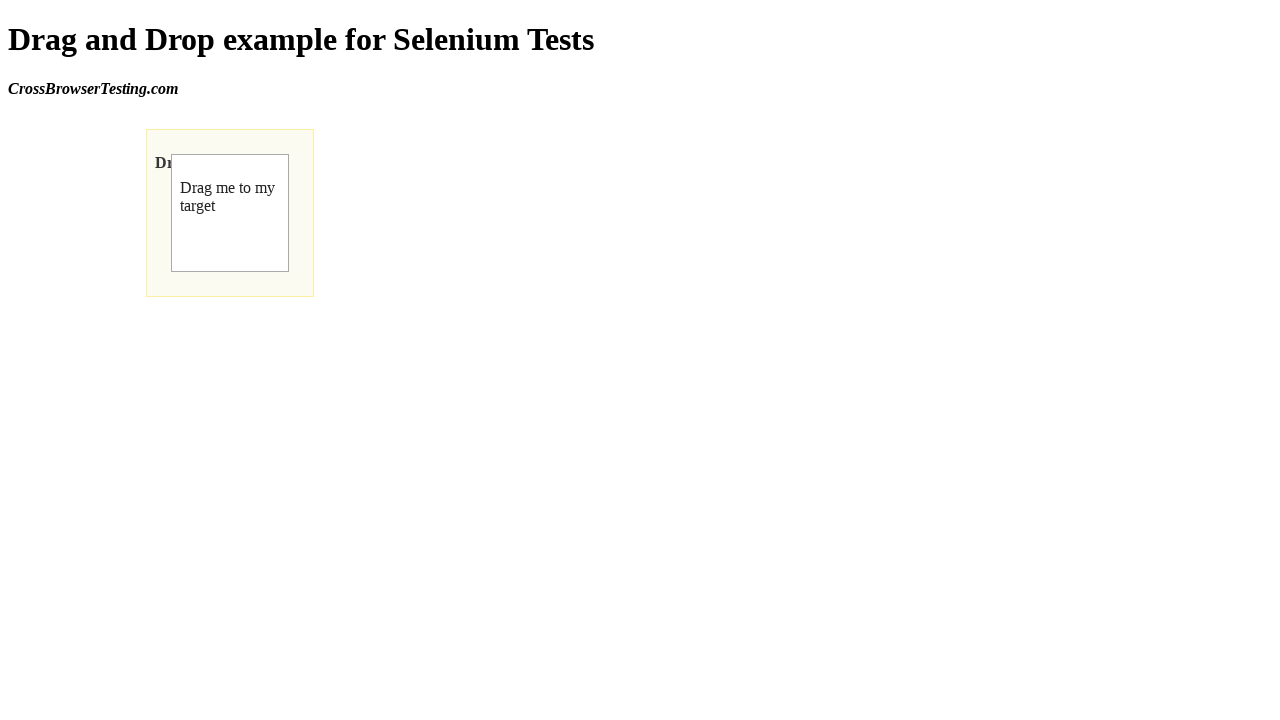

Verified drop was successful - 'Dropped!' message displayed
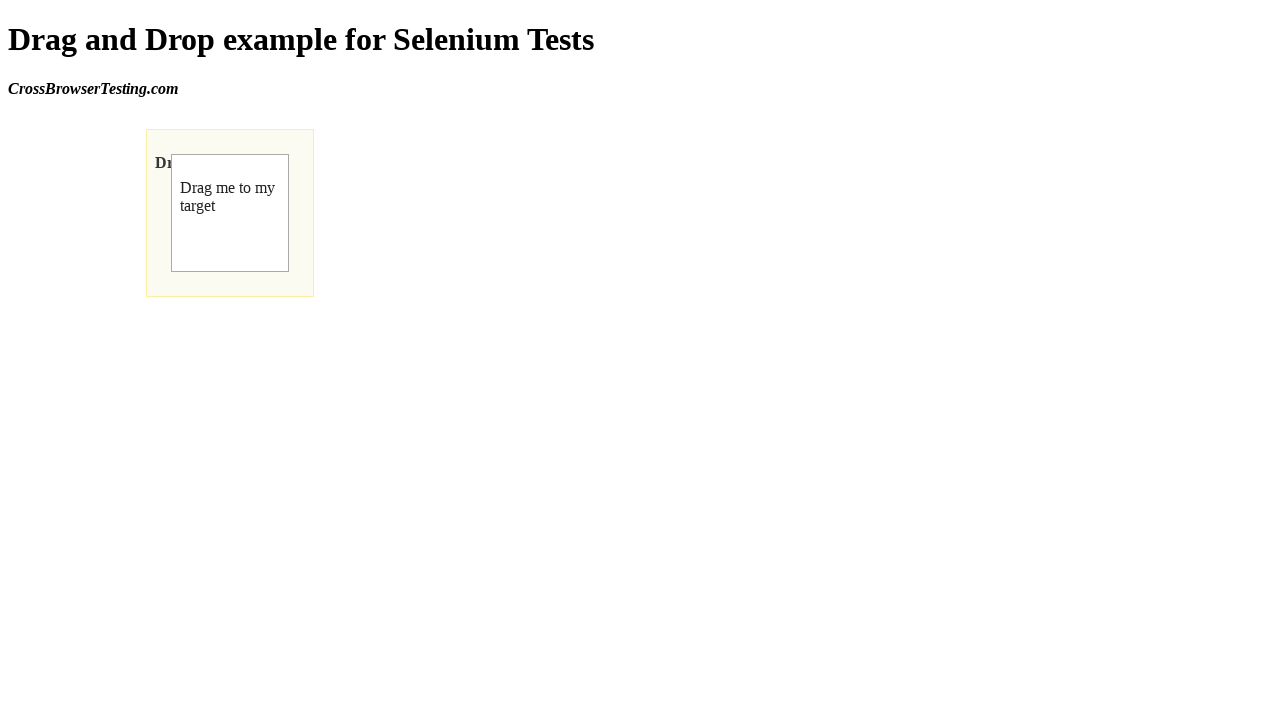

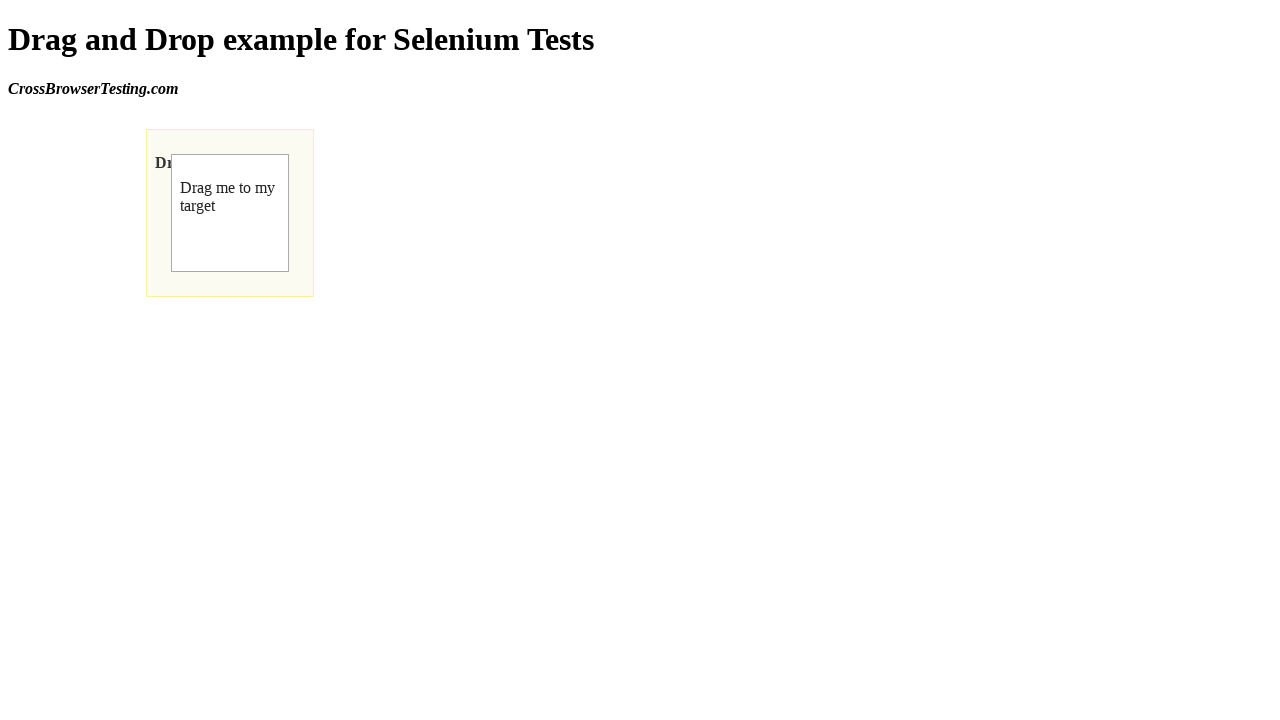